Navigates to a GitHub profile page and performs a search using the GitHub search bar, typing a name query and submitting the search form.

Starting URL: https://github.com/ramanshsharma2806/

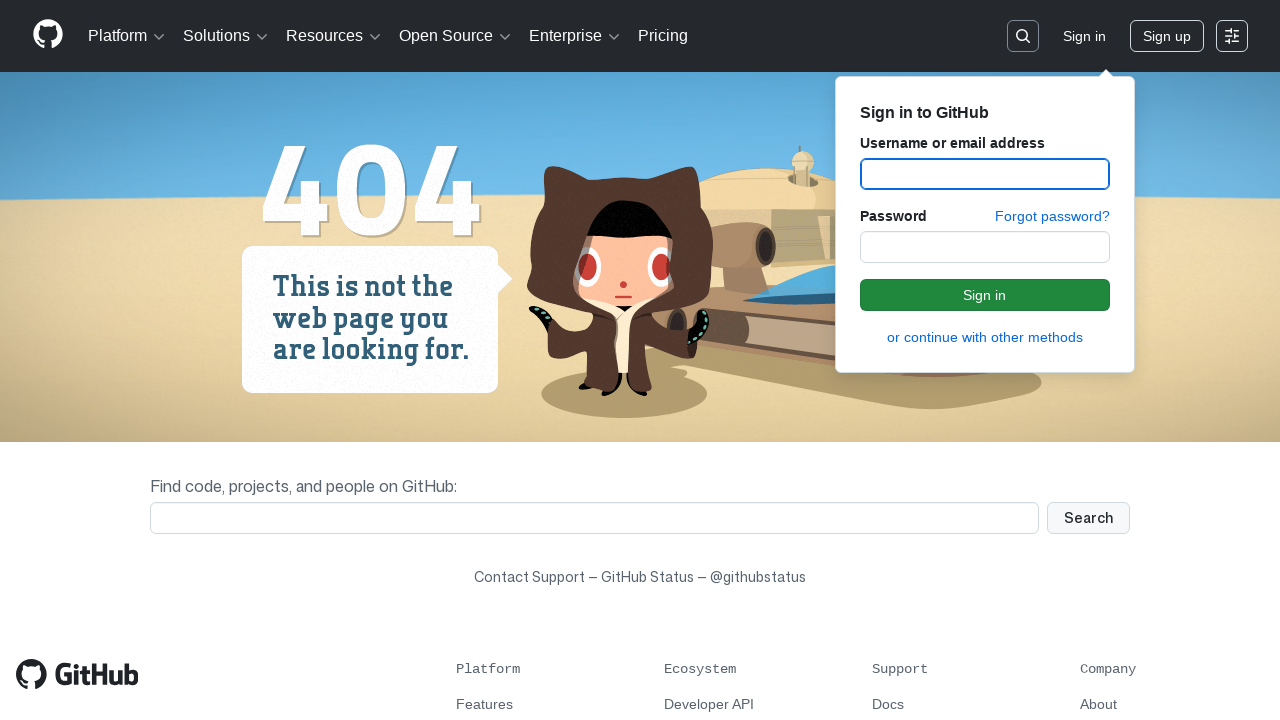

Filled GitHub search box with 'Ramansh Sharma' on input[name='q']
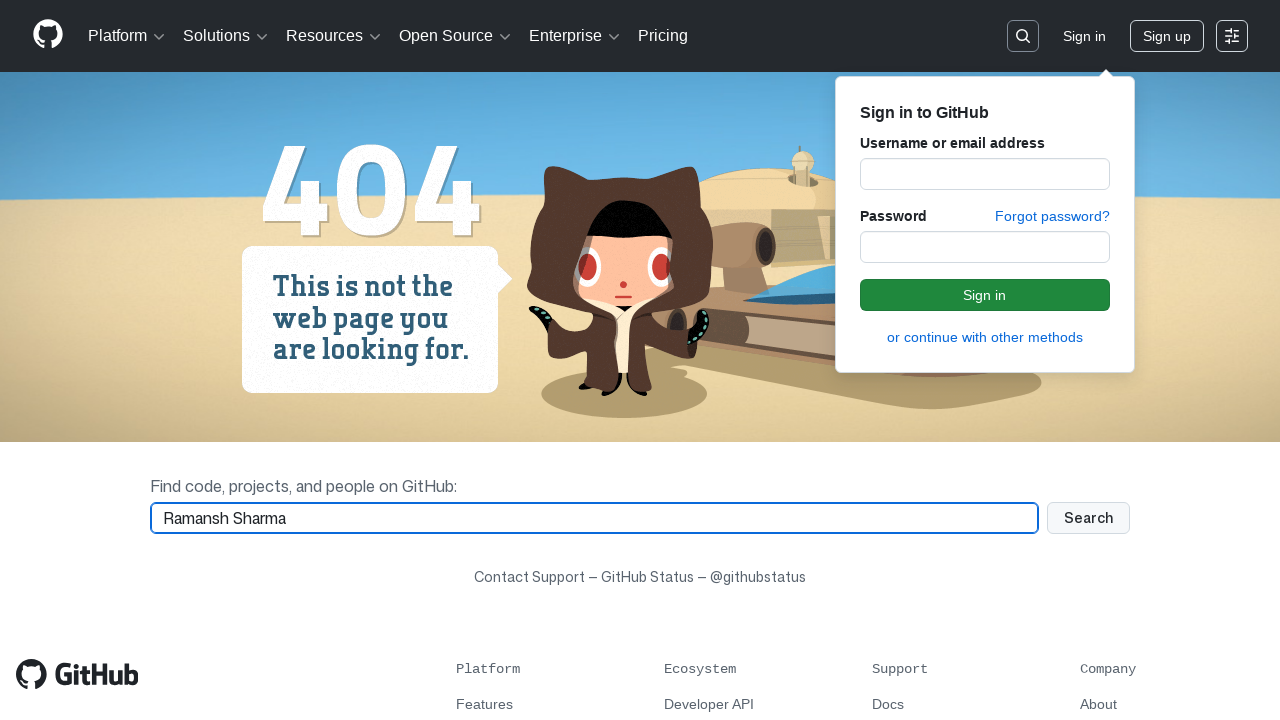

Pressed Enter to submit the search form on input[name='q']
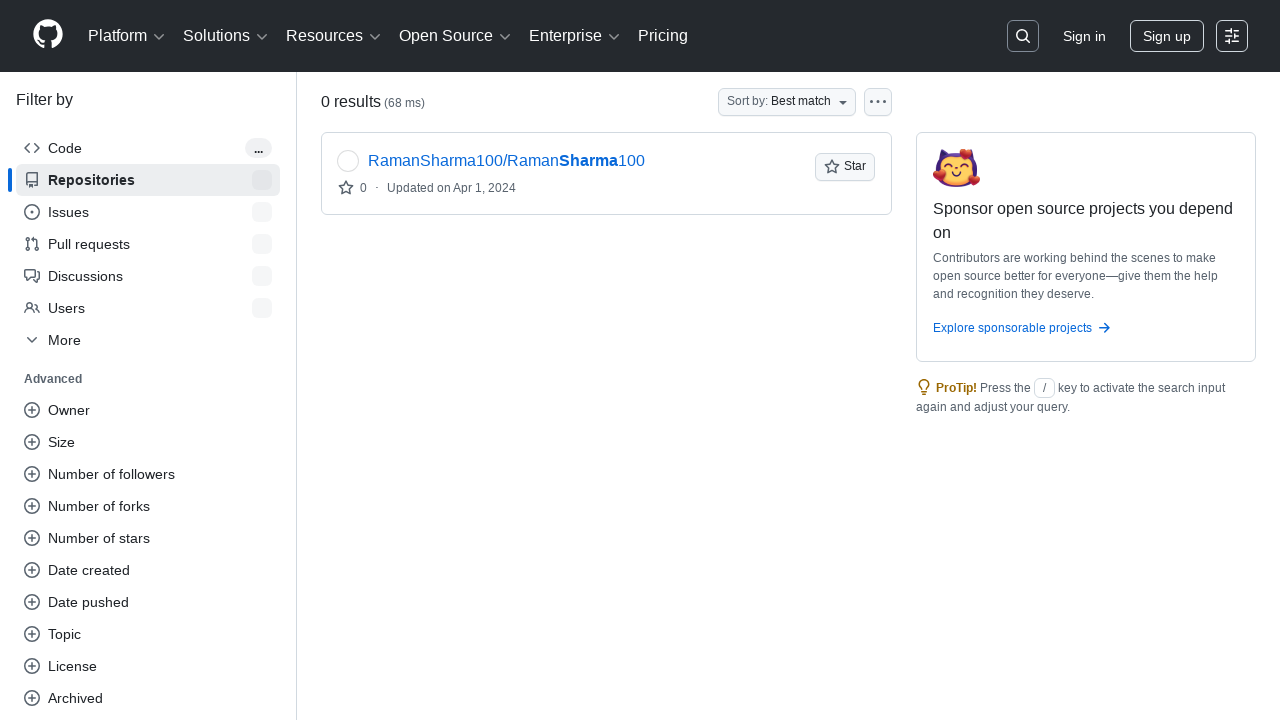

Waited for search results page to load completely
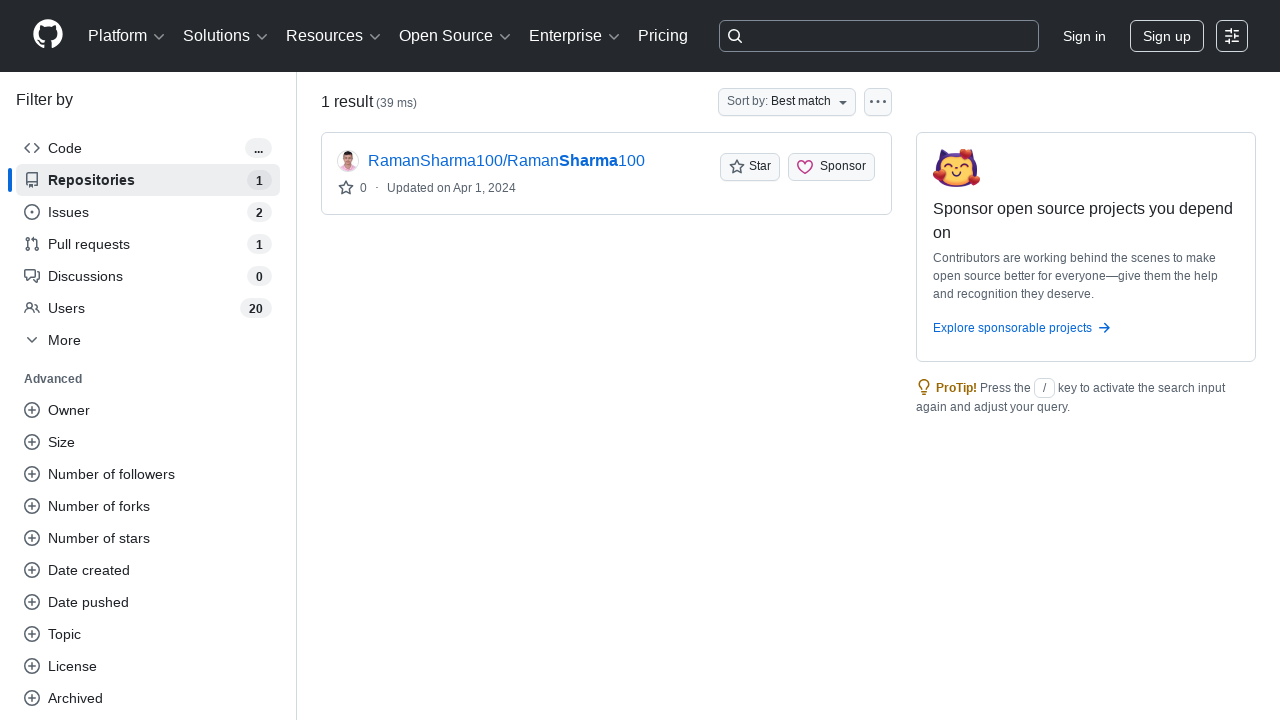

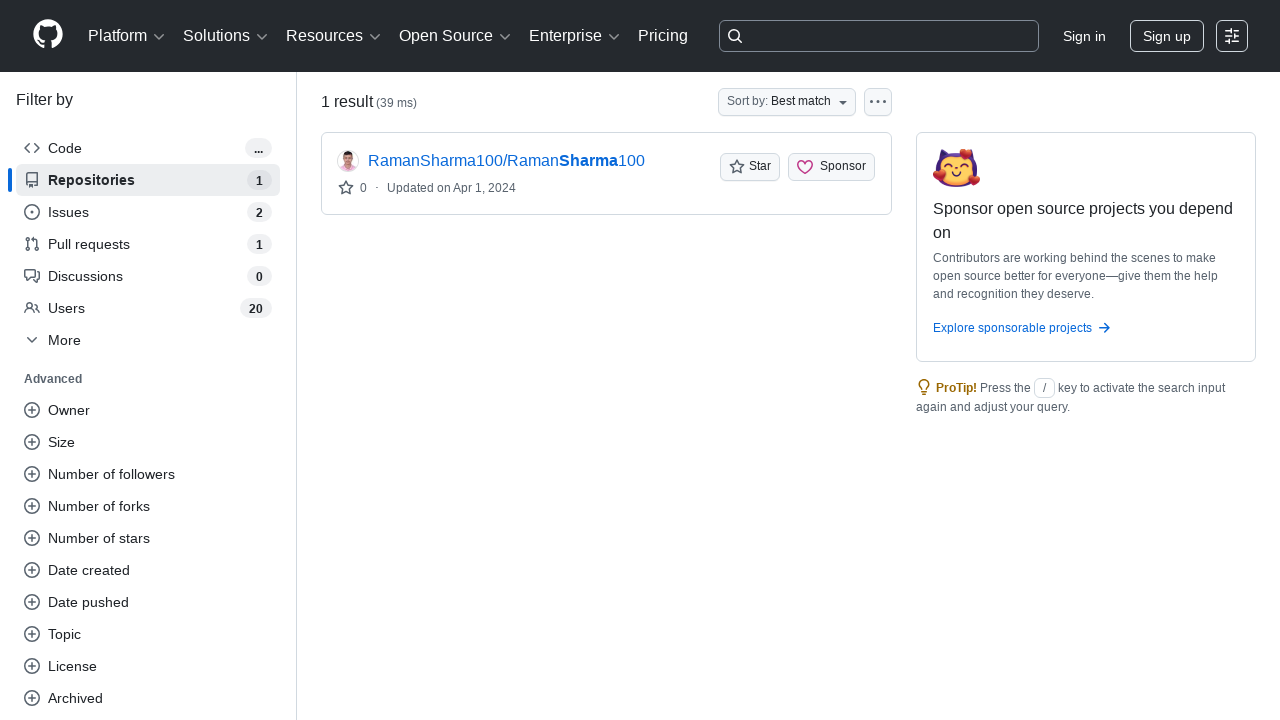